Tests the About Scratch footer link navigation by clicking the link and verifying the URL path

Starting URL: https://scratch.mit.edu

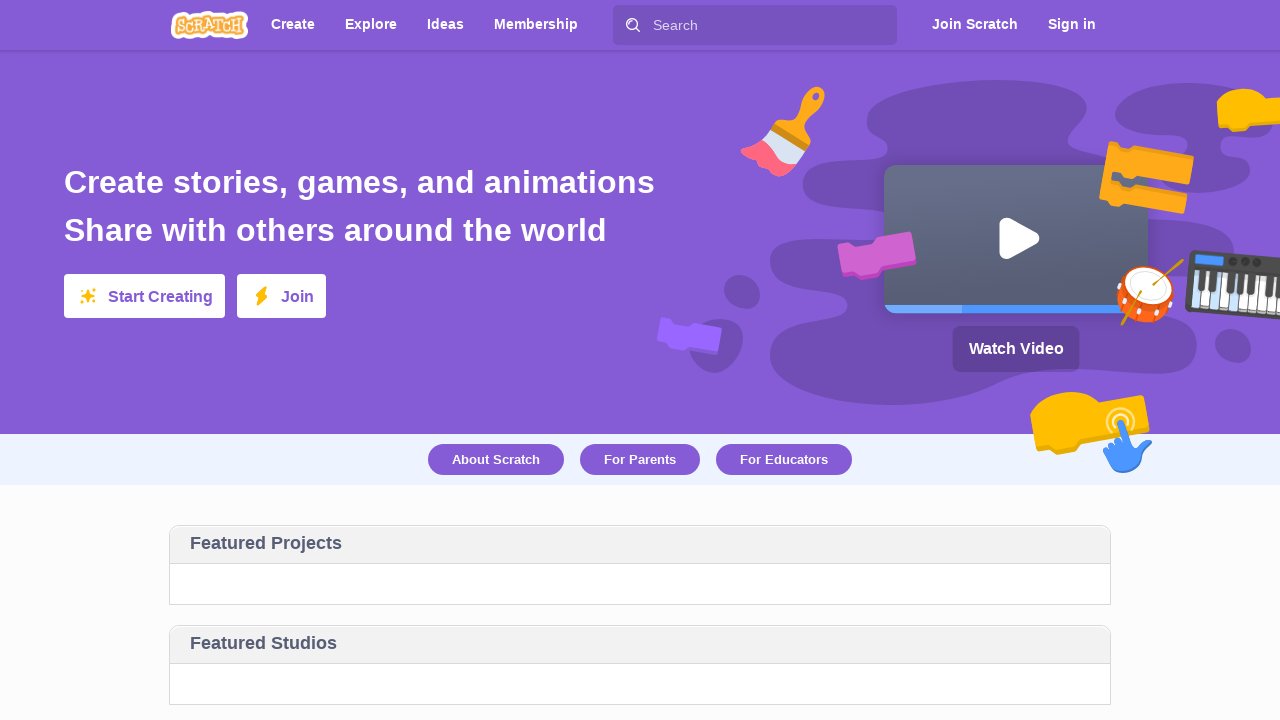

Waited for Scratch homepage to load - verified 'Create stories, games, and animations' text is present
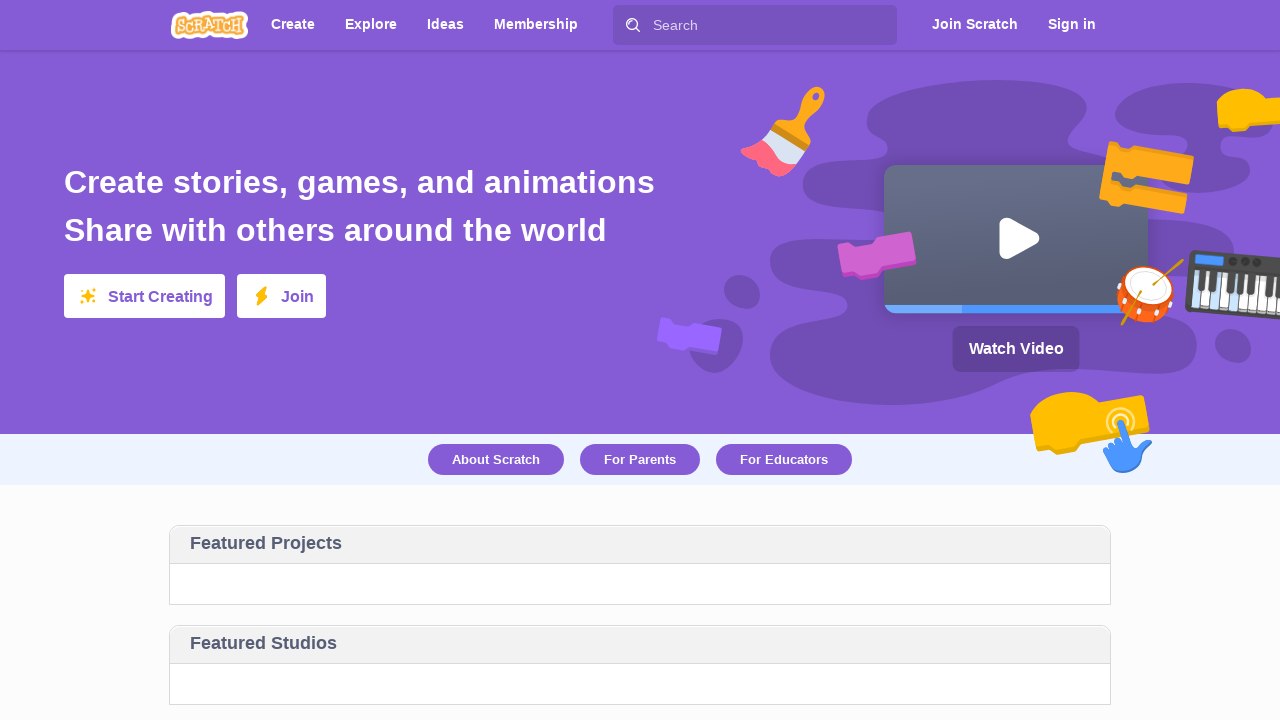

Clicked About Scratch link in footer at (496, 460) on text=About Scratch
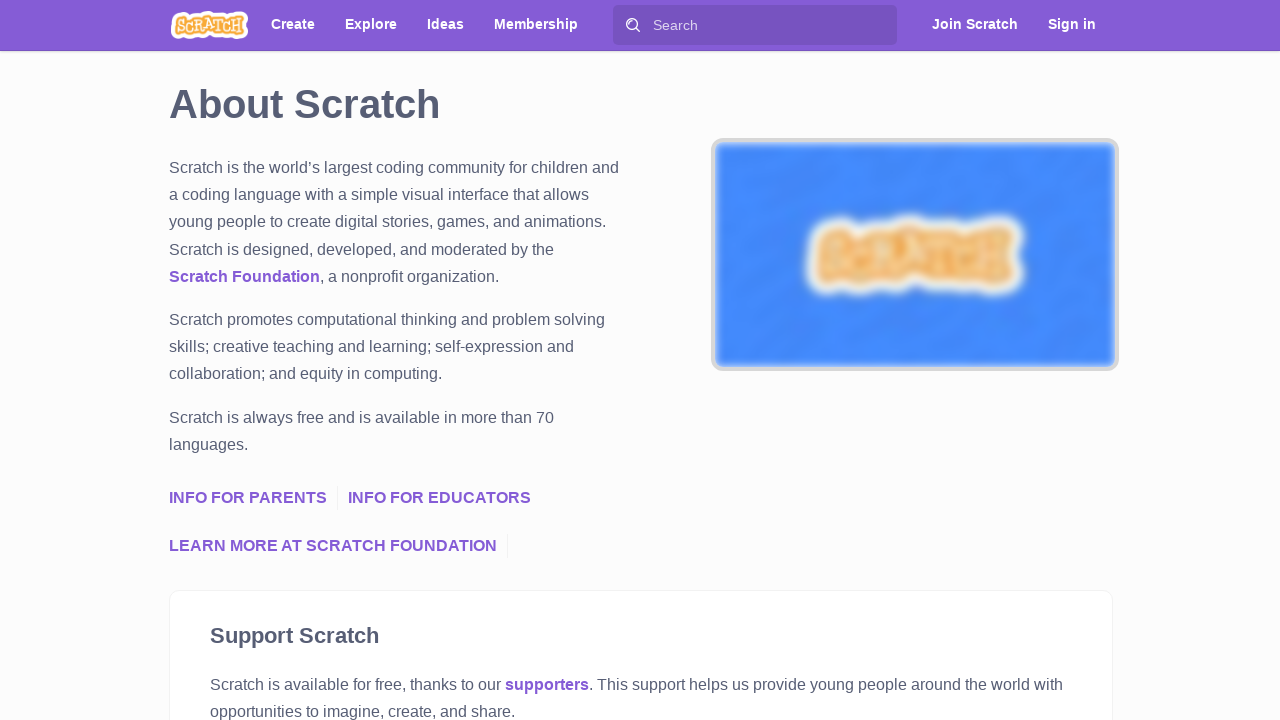

Navigation to About page completed - DOM content loaded
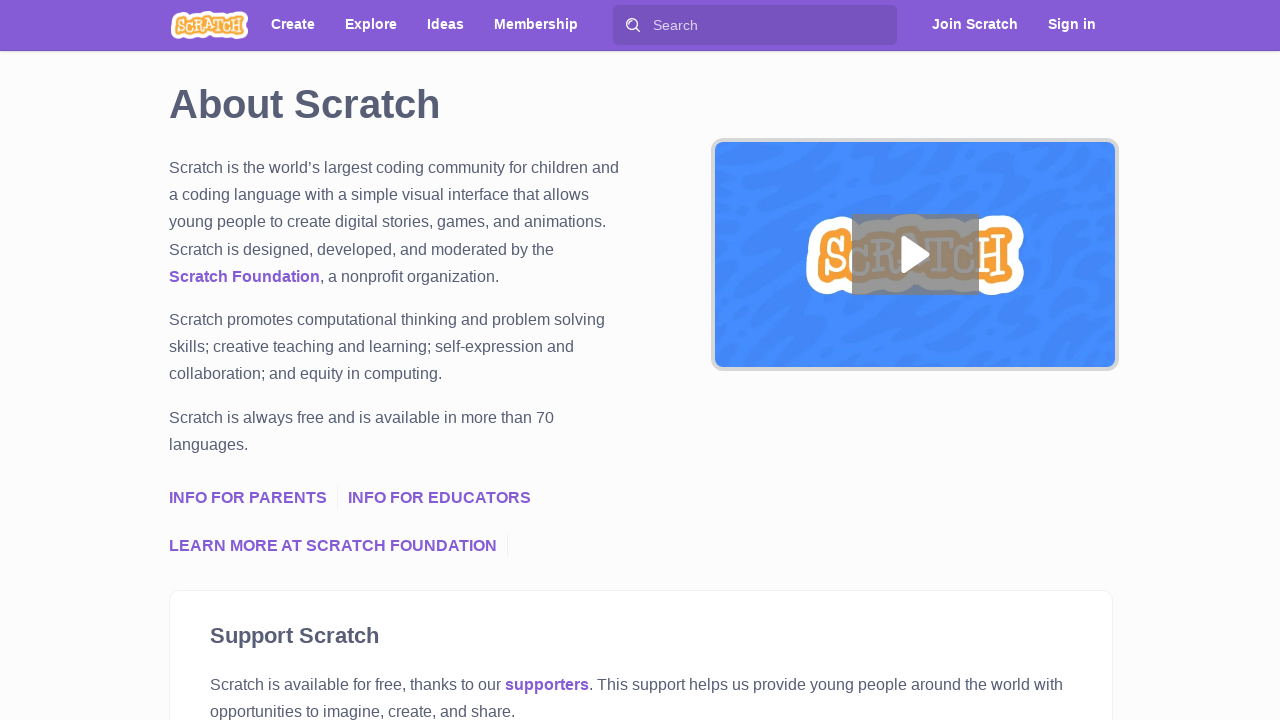

Verified URL contains '/about' - current URL: https://scratch.mit.edu/about
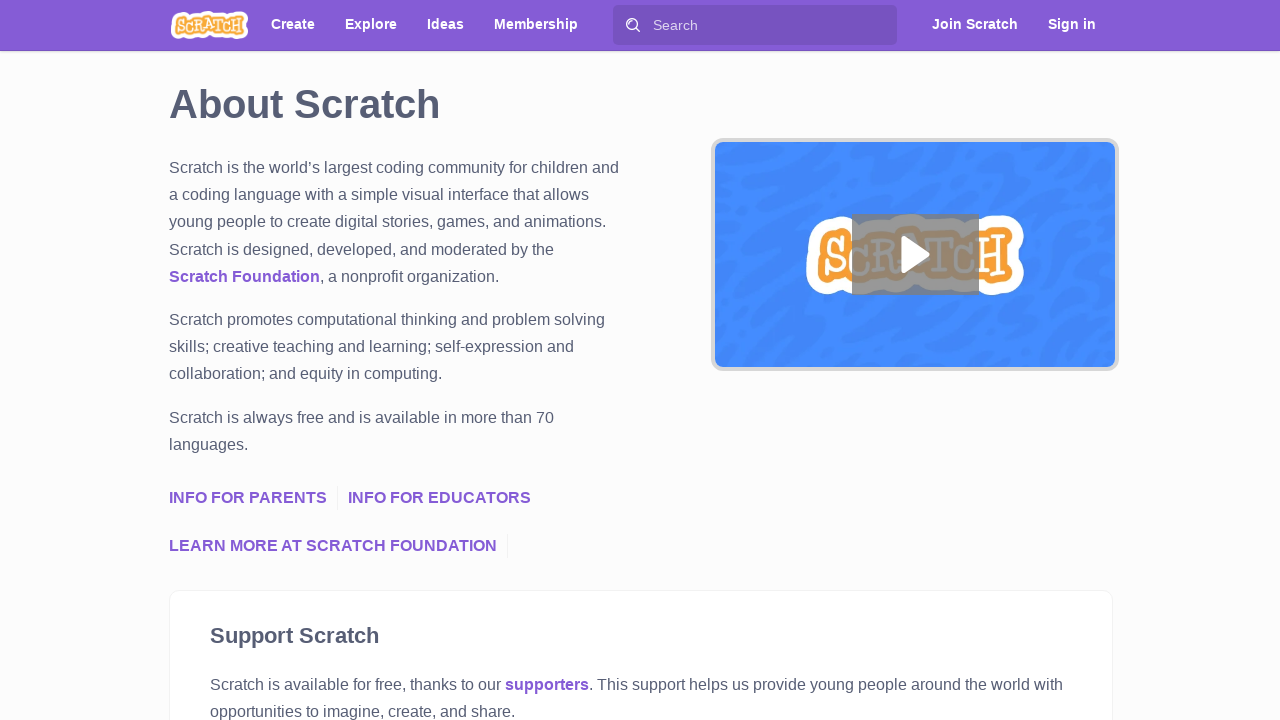

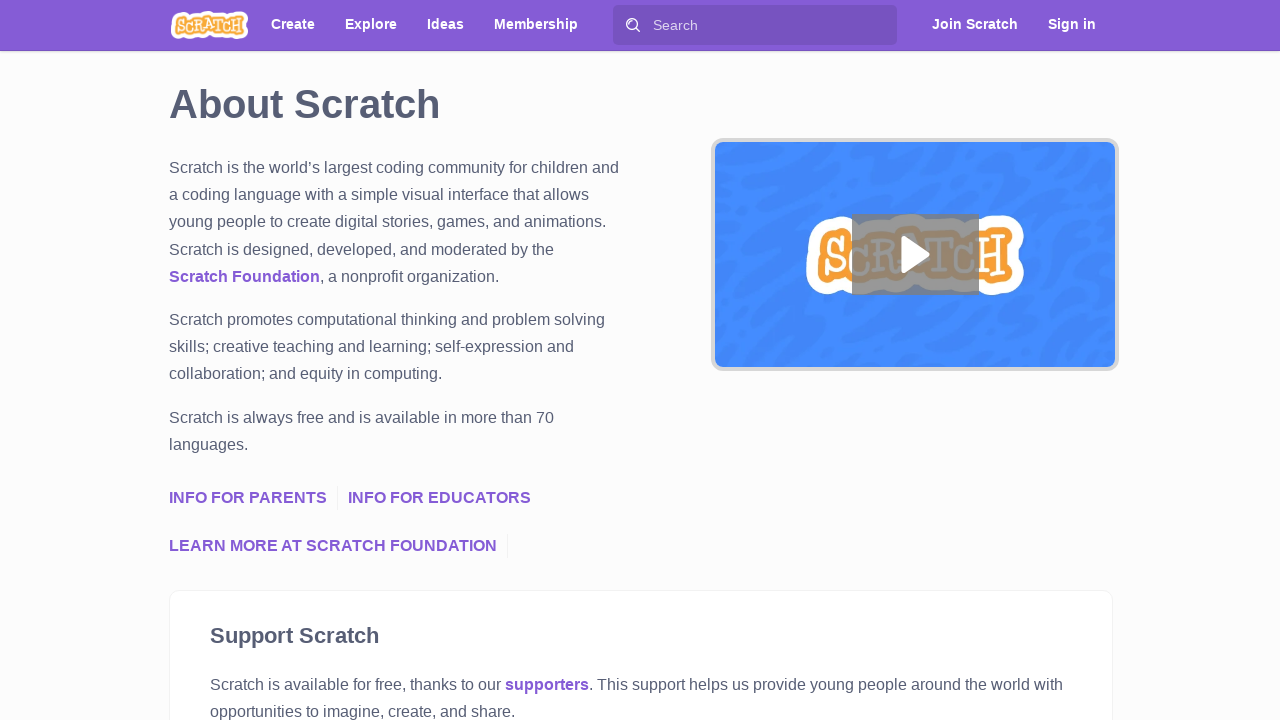